Tests dismissing a JavaScript confirm dialog by clicking the second button and verifying the result

Starting URL: https://testcenter.techproeducation.com/index.php?page=javascript-alerts

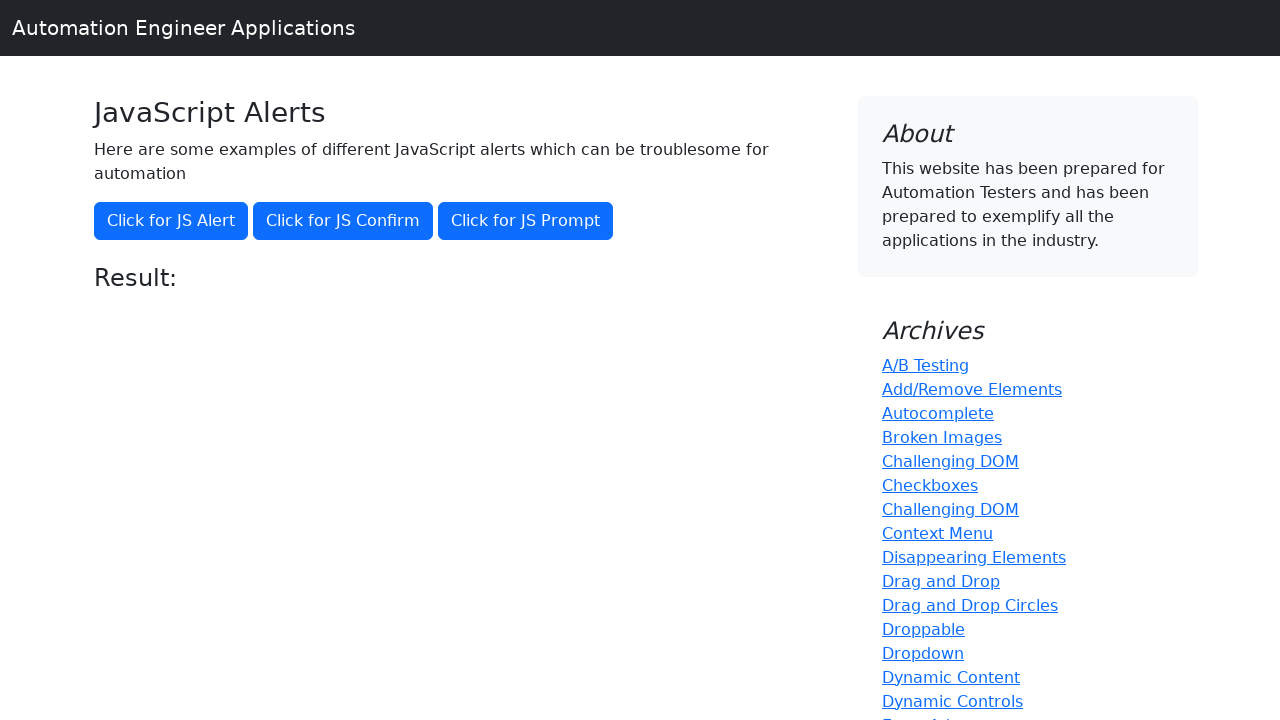

Set up dialog handler to dismiss confirm dialog
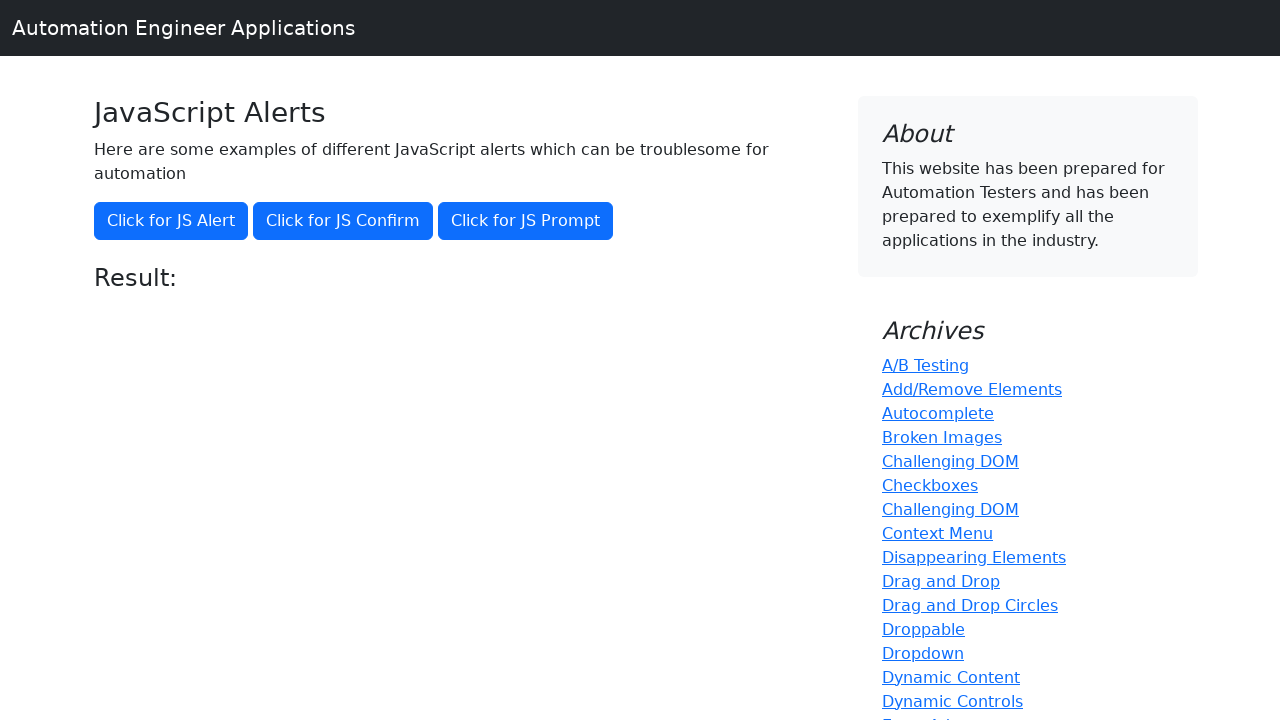

Clicked second button to trigger confirm dialog at (343, 221) on (//button[@class='btn btn-primary'])[2]
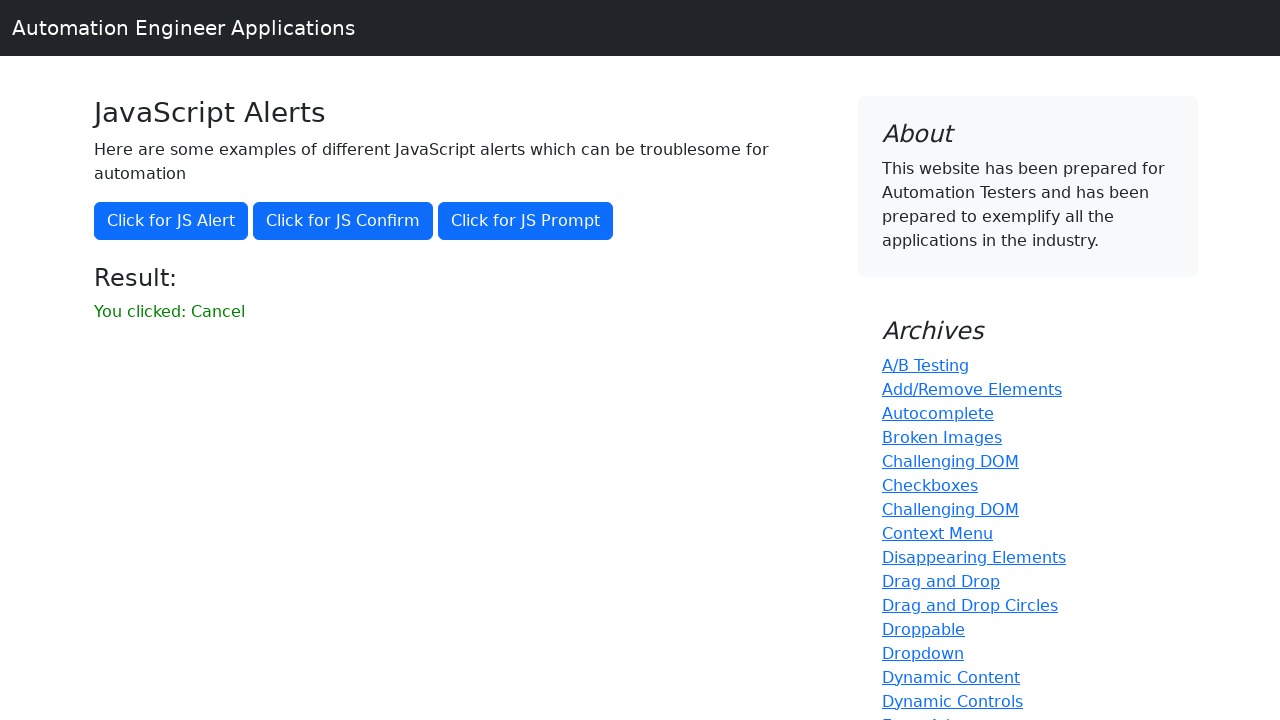

Retrieved result text after dismissing confirm dialog
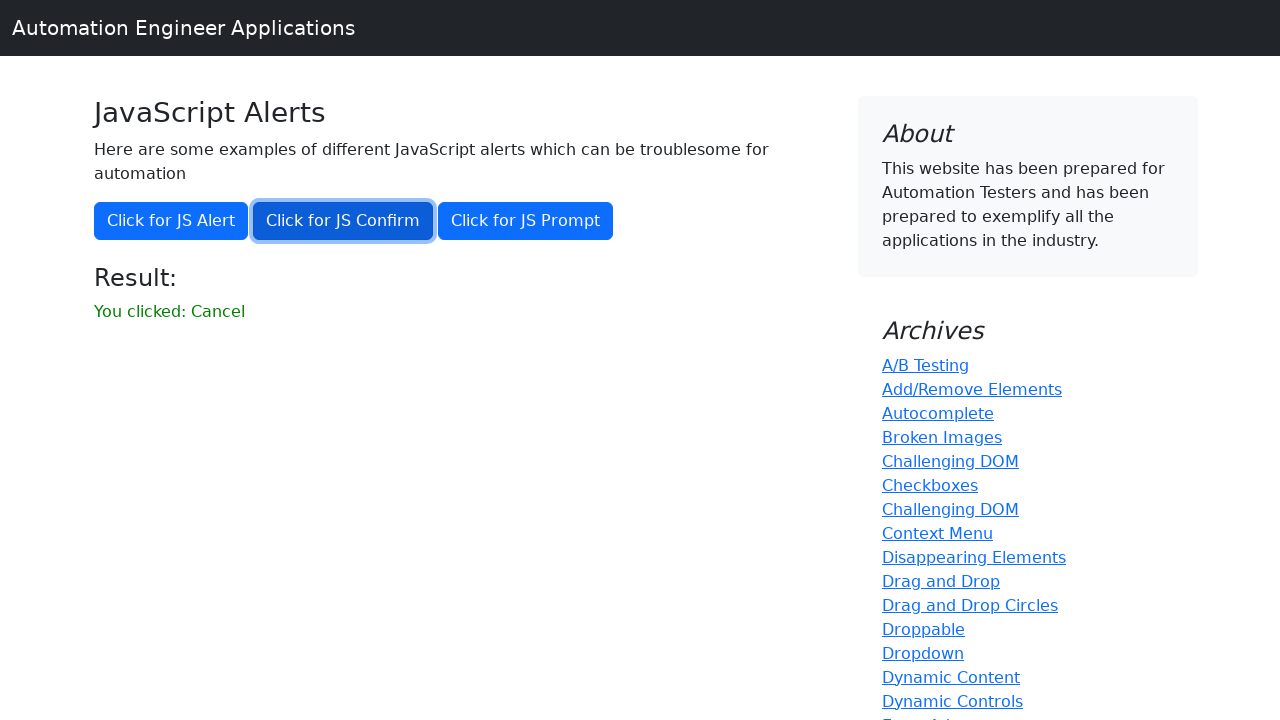

Verified that result text does not contain success message
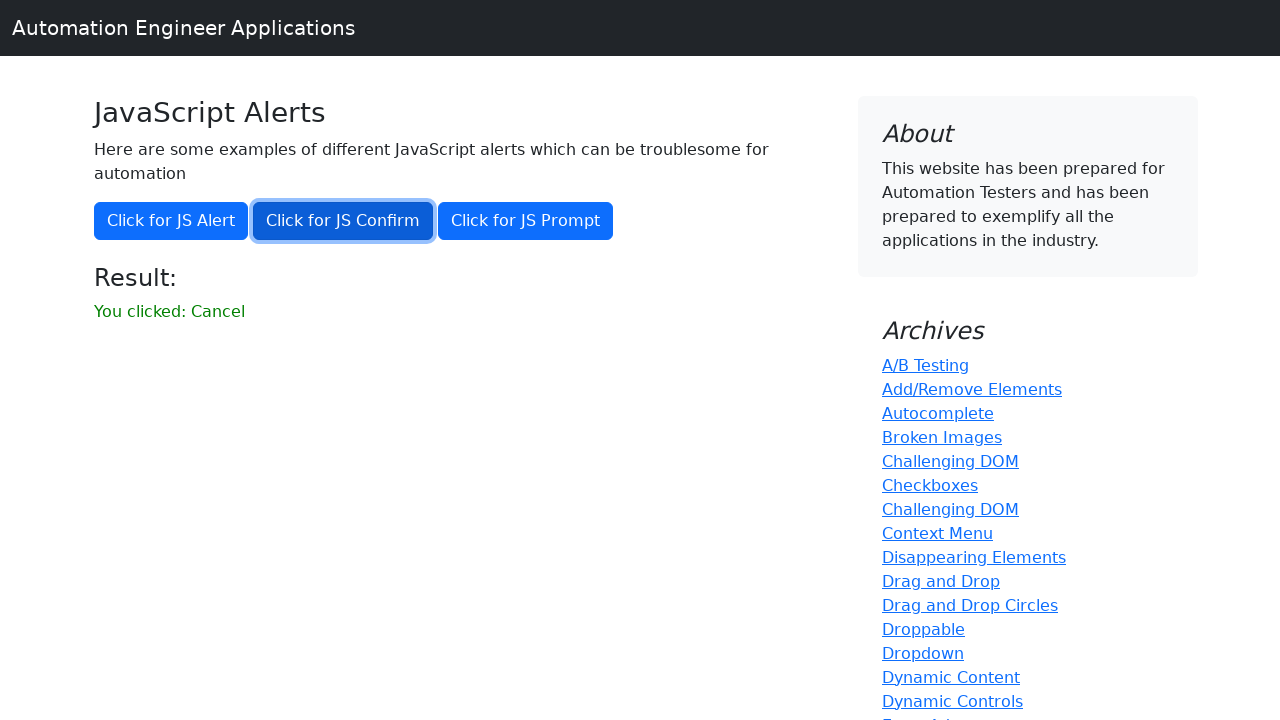

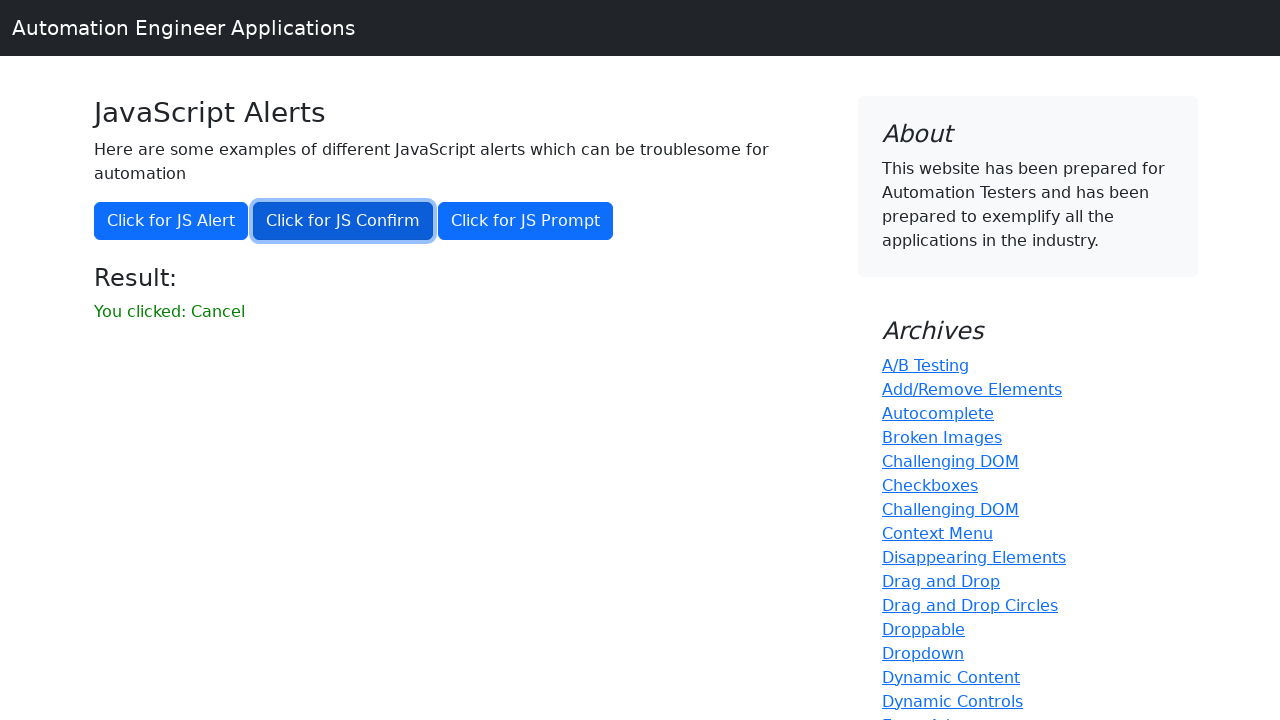